Tests browser back button navigation between filter views (All, Active, Completed)

Starting URL: https://demo.playwright.dev/todomvc

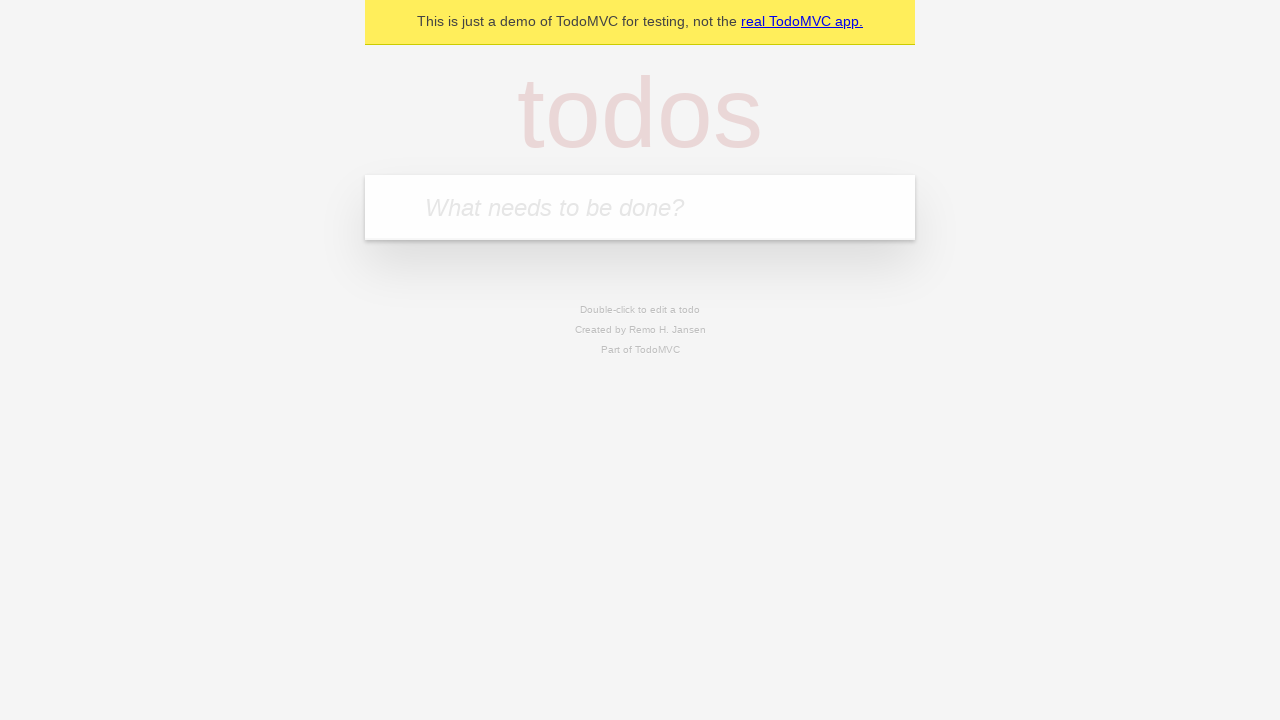

Filled todo input with 'buy some cheese' on internal:attr=[placeholder="What needs to be done?"i]
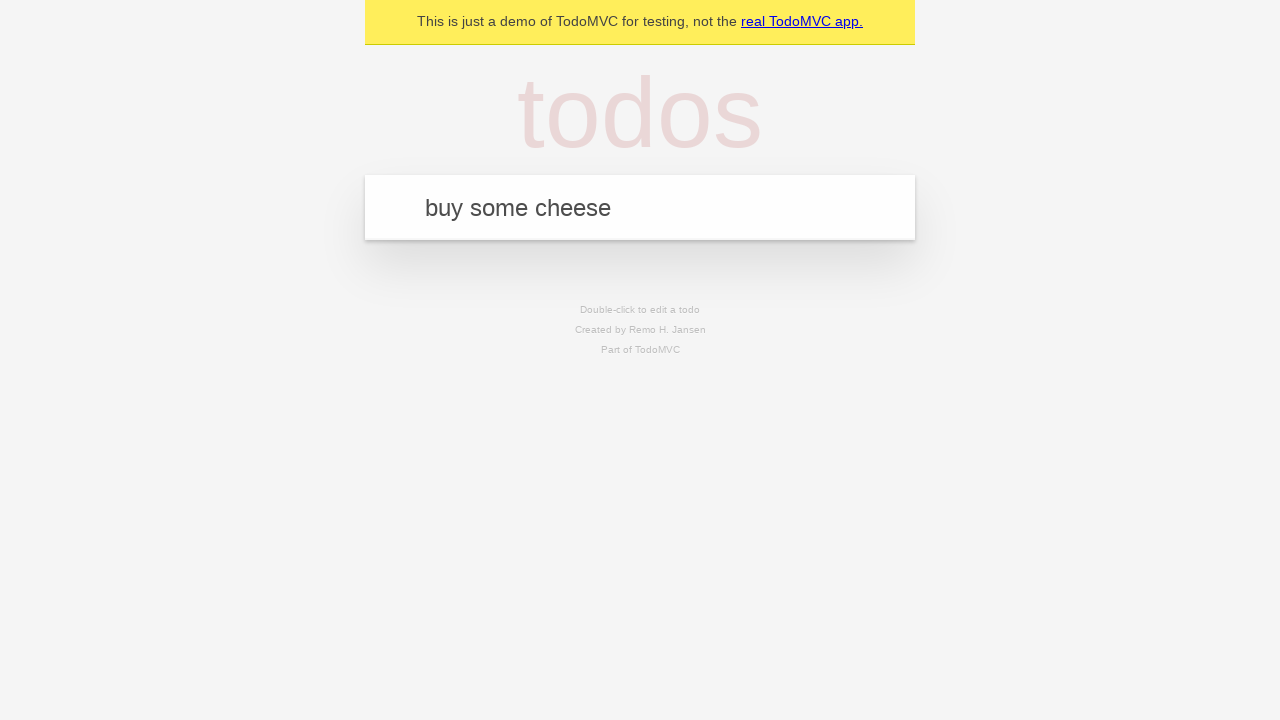

Pressed Enter to add first todo on internal:attr=[placeholder="What needs to be done?"i]
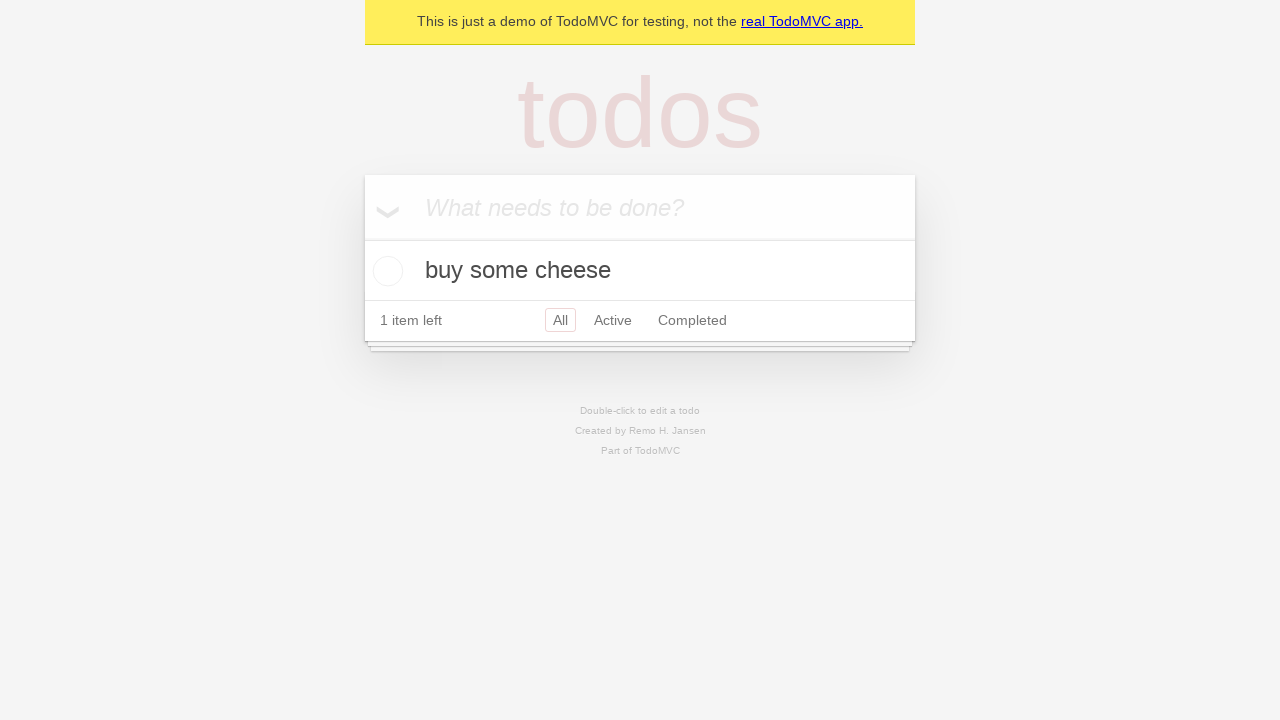

Filled todo input with 'feed the cat' on internal:attr=[placeholder="What needs to be done?"i]
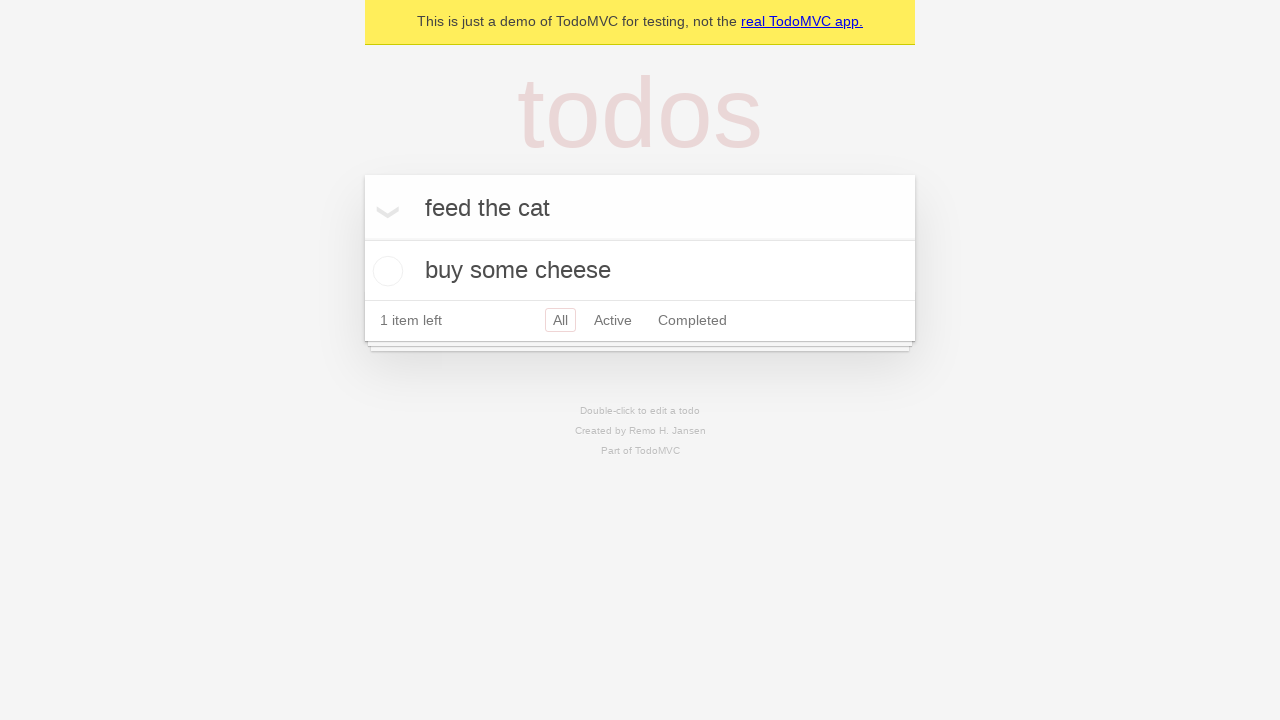

Pressed Enter to add second todo on internal:attr=[placeholder="What needs to be done?"i]
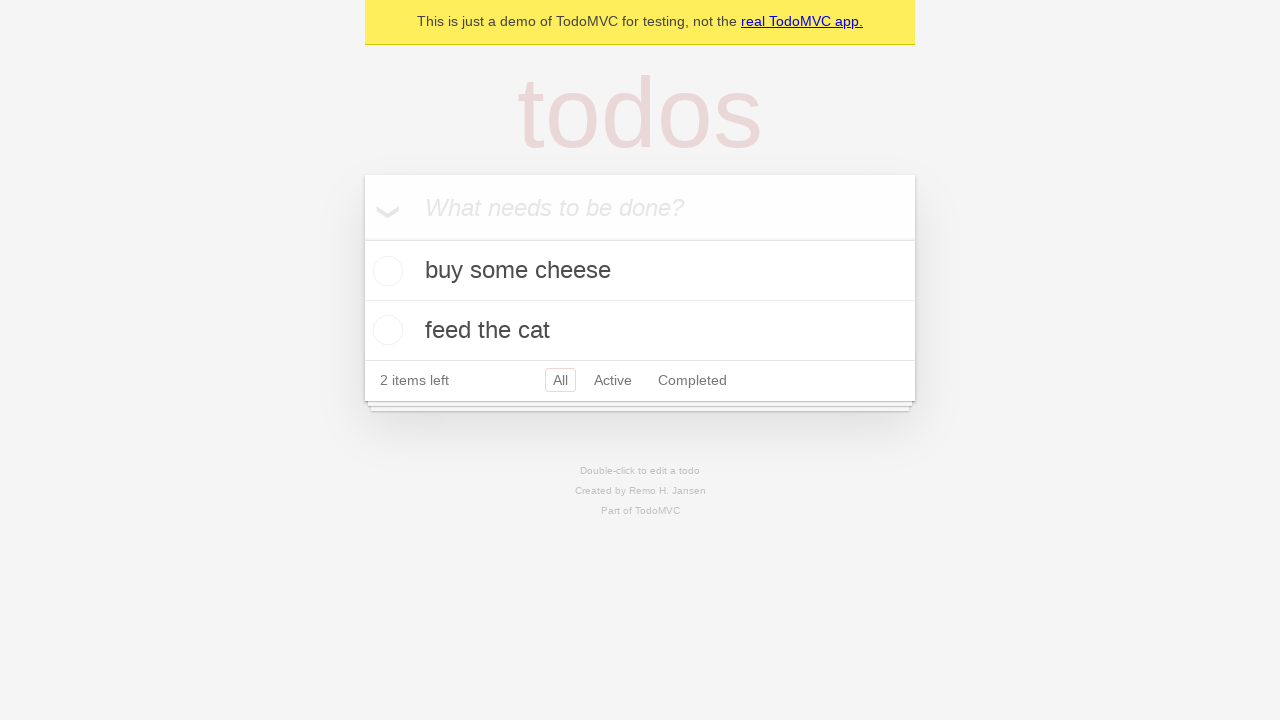

Filled todo input with 'book a doctors appointment' on internal:attr=[placeholder="What needs to be done?"i]
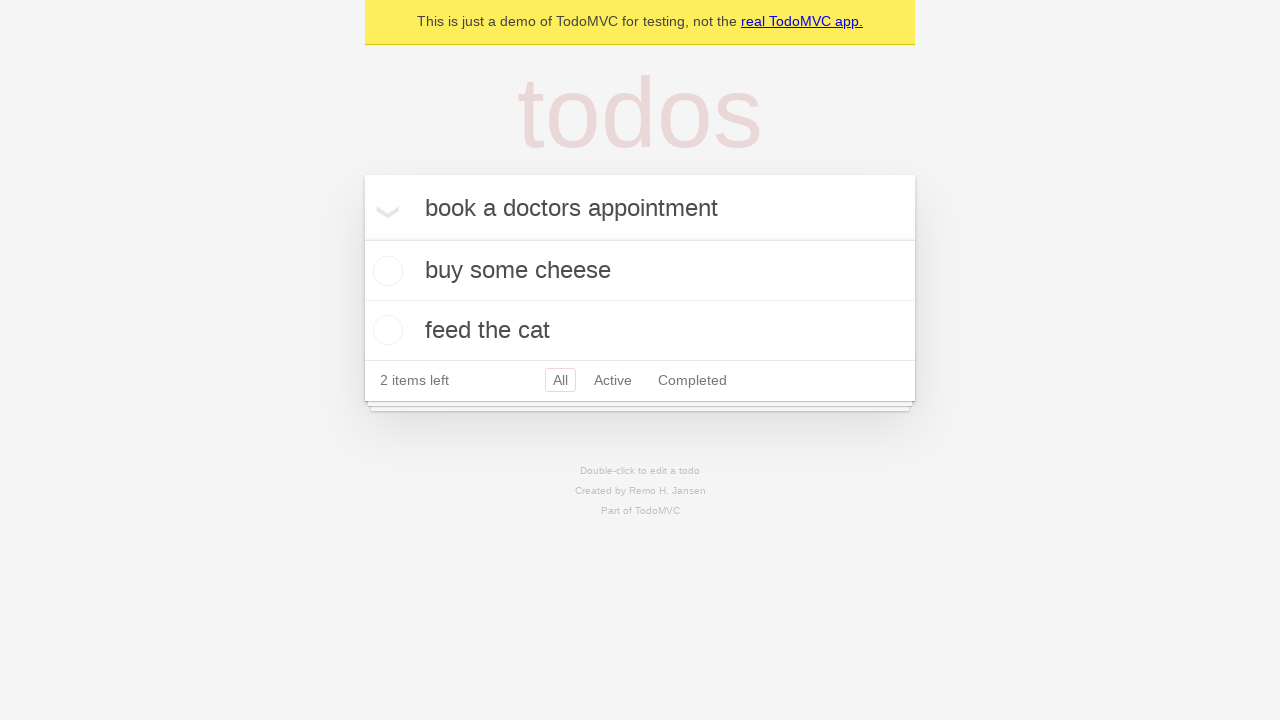

Pressed Enter to add third todo on internal:attr=[placeholder="What needs to be done?"i]
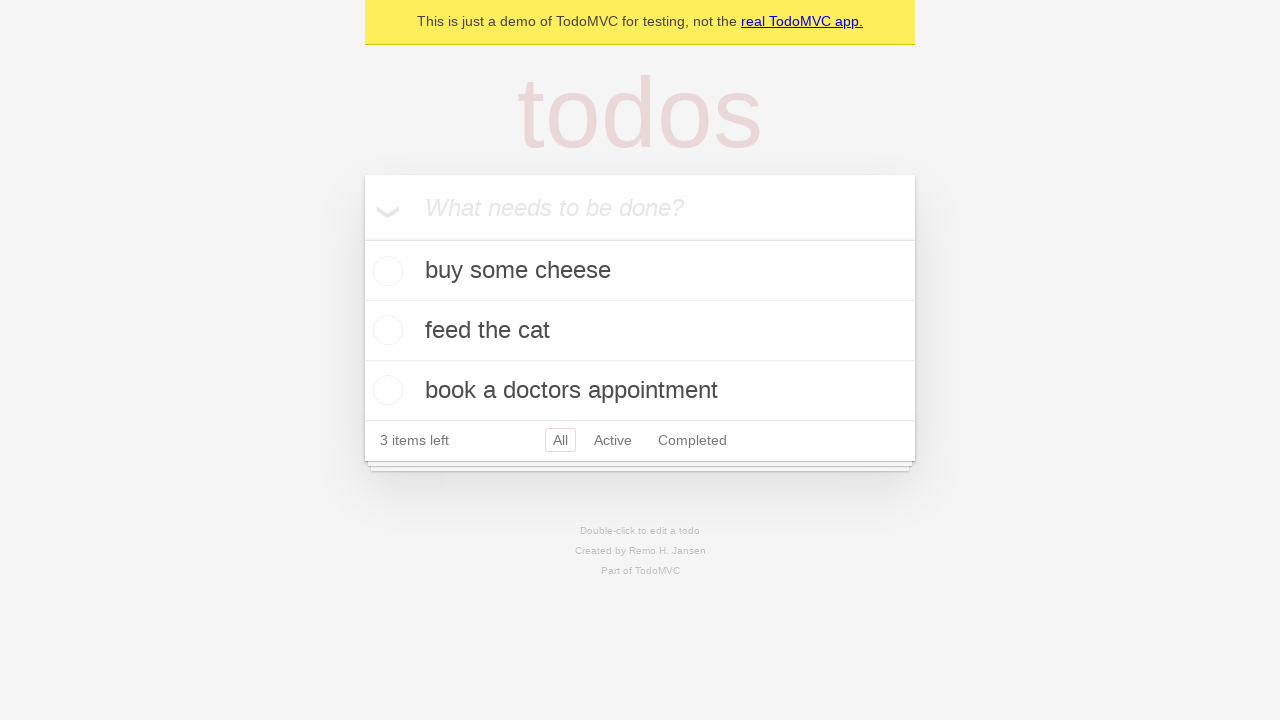

Checked the second todo item (feed the cat) at (385, 330) on internal:testid=[data-testid="todo-item"s] >> nth=1 >> internal:role=checkbox
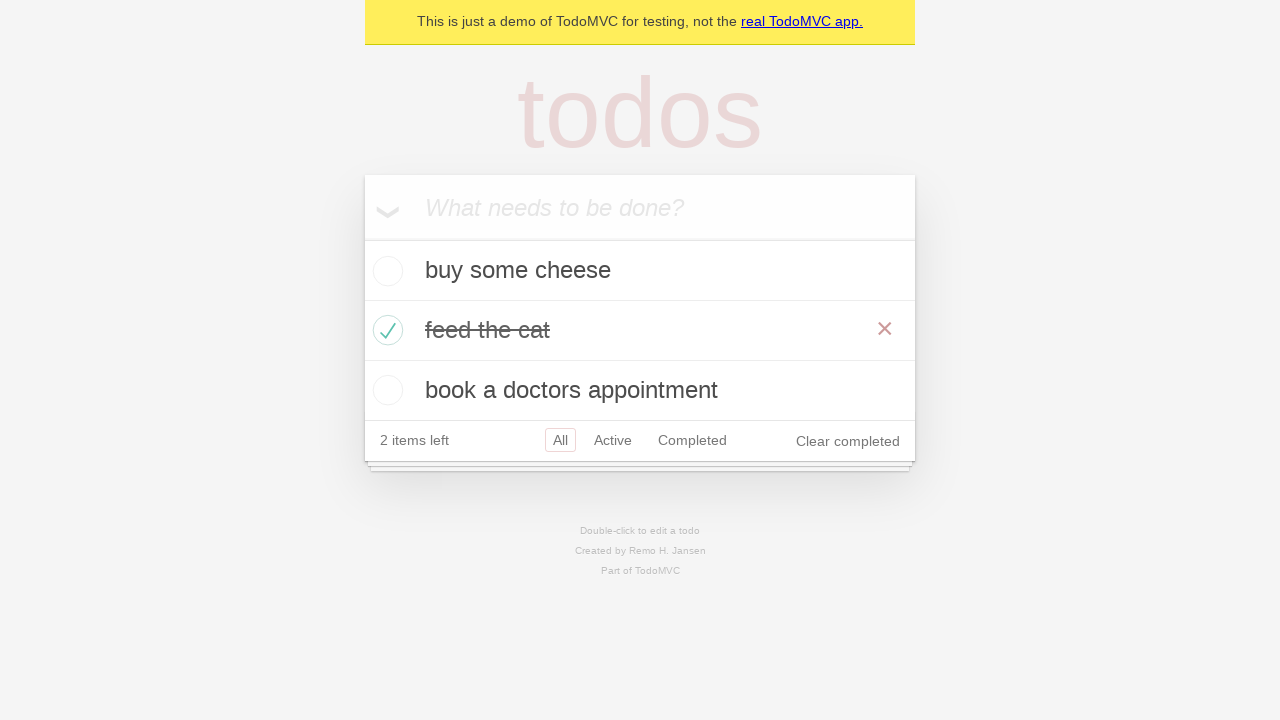

Clicked All filter link at (560, 440) on internal:role=link[name="All"i]
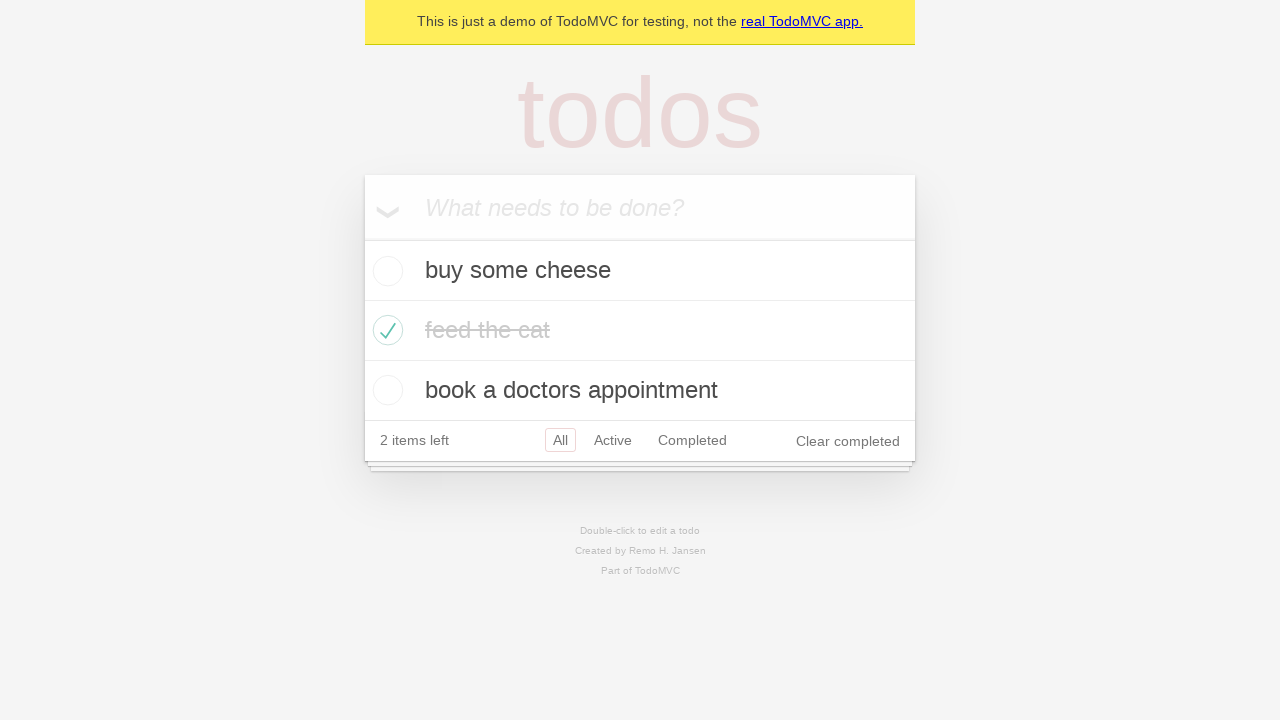

Clicked Active filter link at (613, 440) on internal:role=link[name="Active"i]
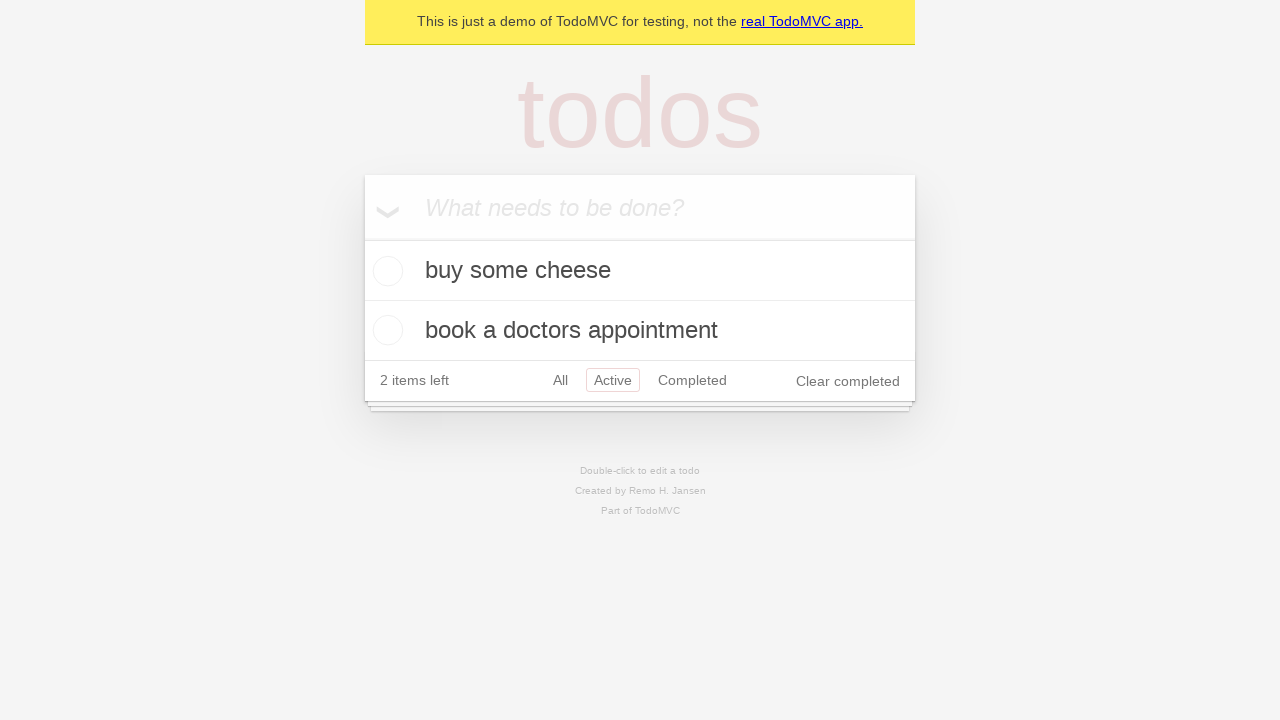

Clicked Completed filter link at (692, 380) on internal:role=link[name="Completed"i]
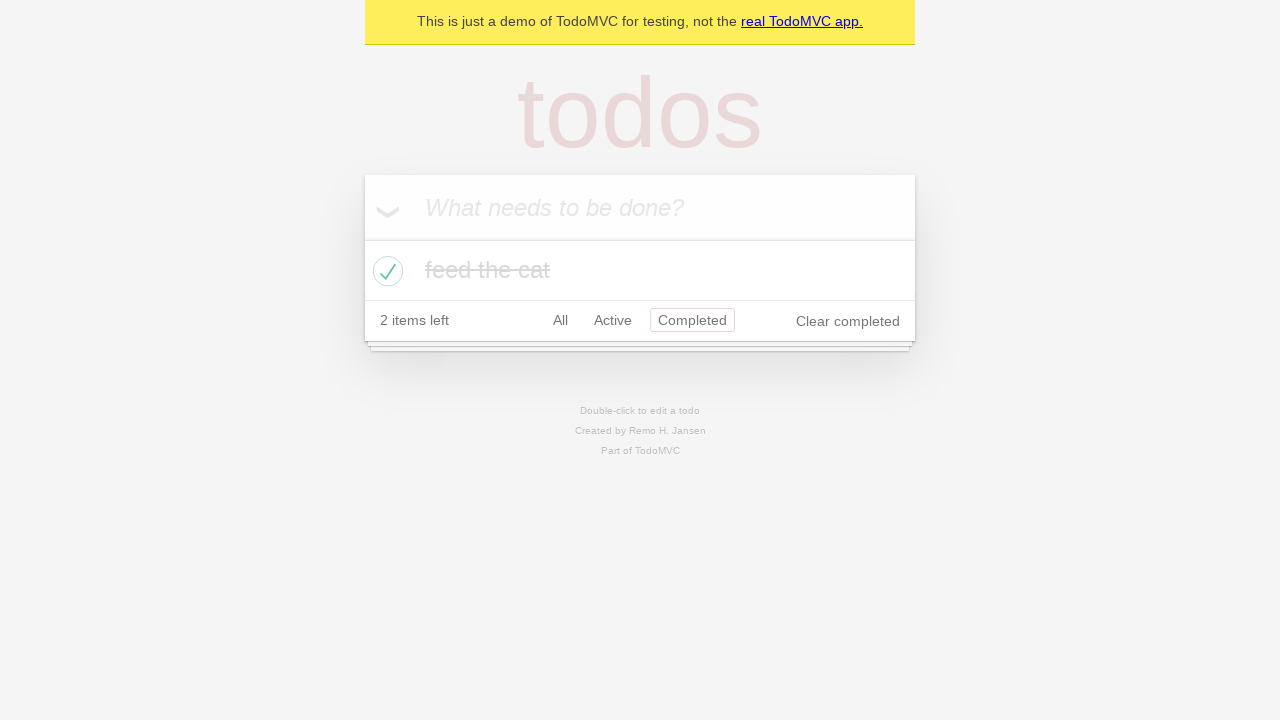

Navigated back from Completed filter to Active filter
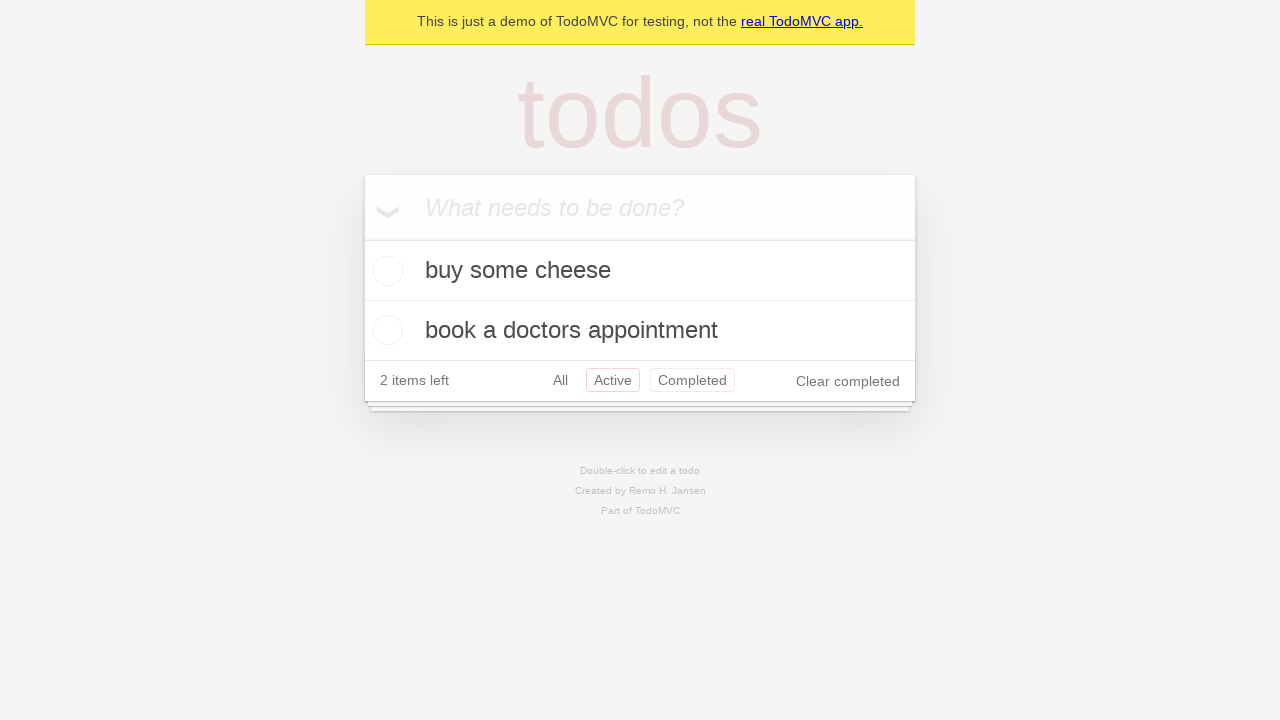

Navigated back from Active filter to All filter
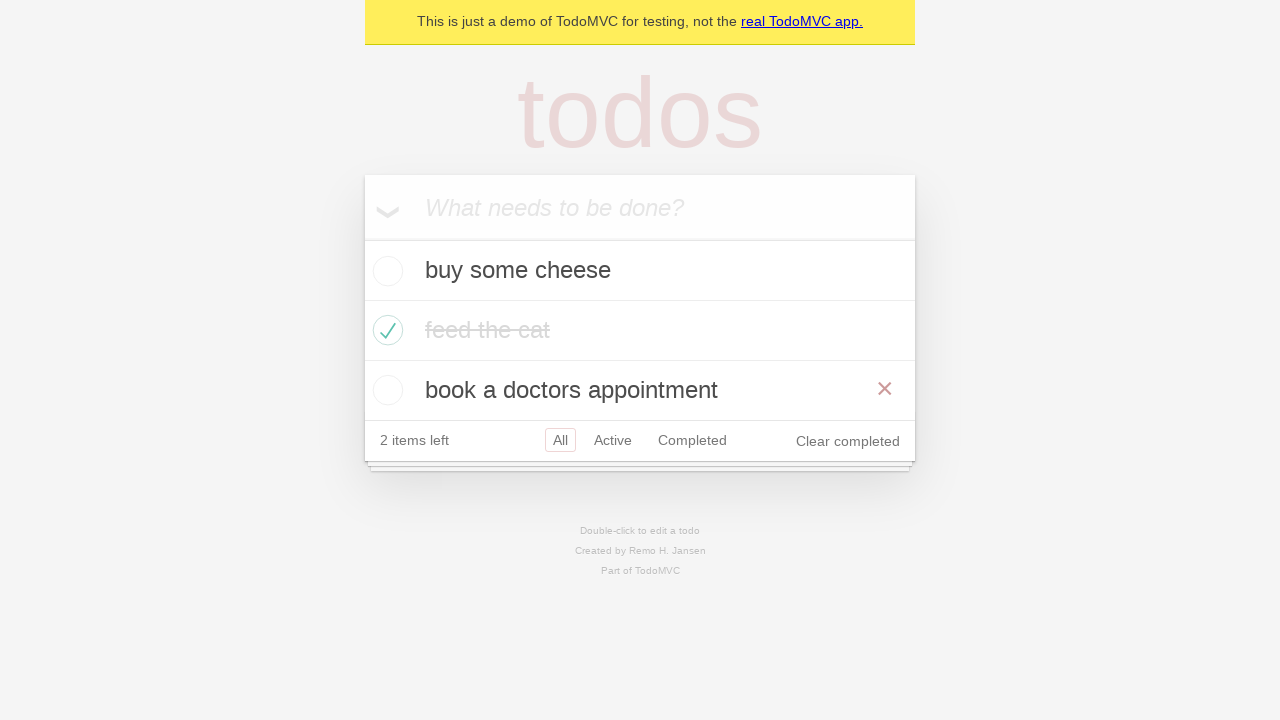

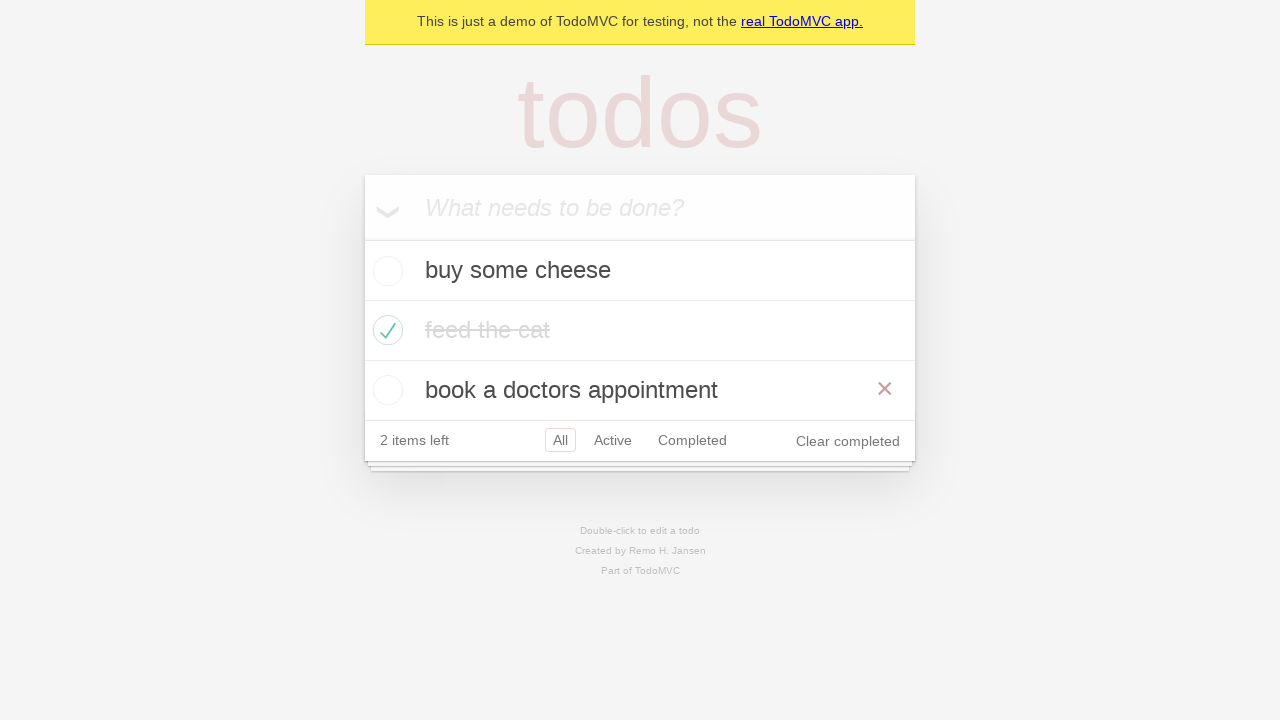